Tests scroll by coordinates functionality by scrolling down the page by a specific pixel amount

Starting URL: https://ceshiren.com/

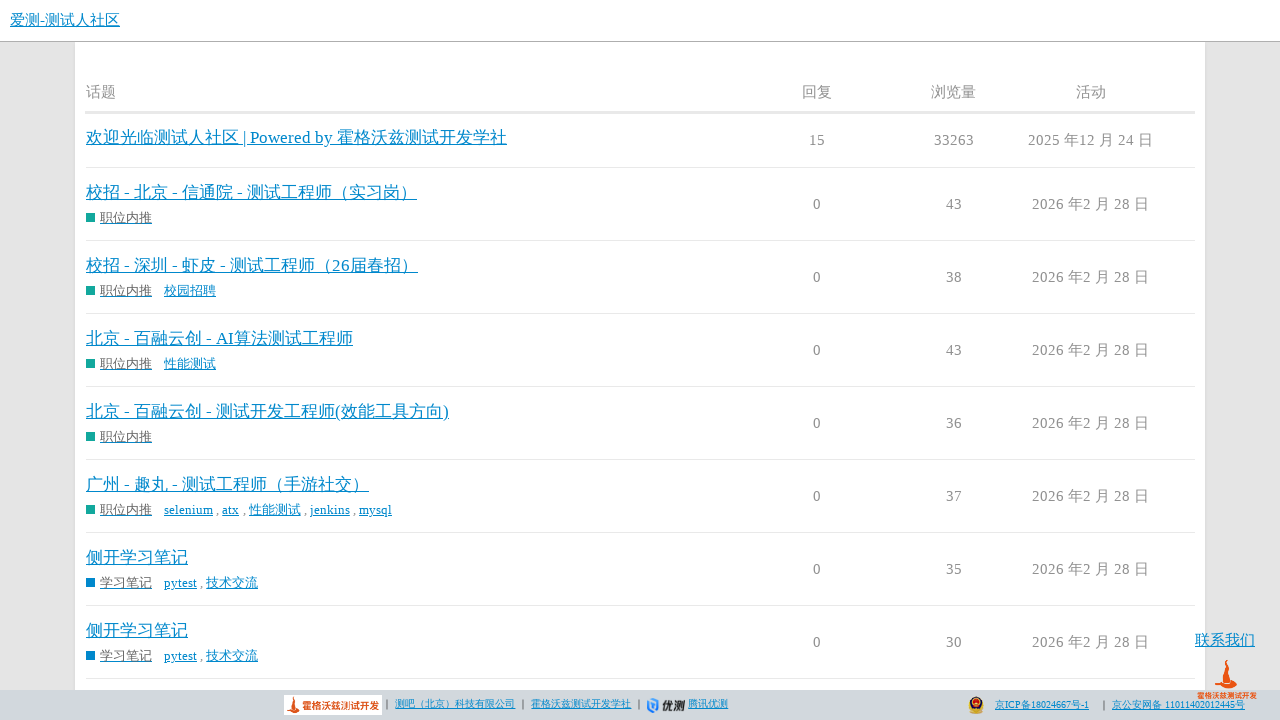

Navigated to https://ceshiren.com/
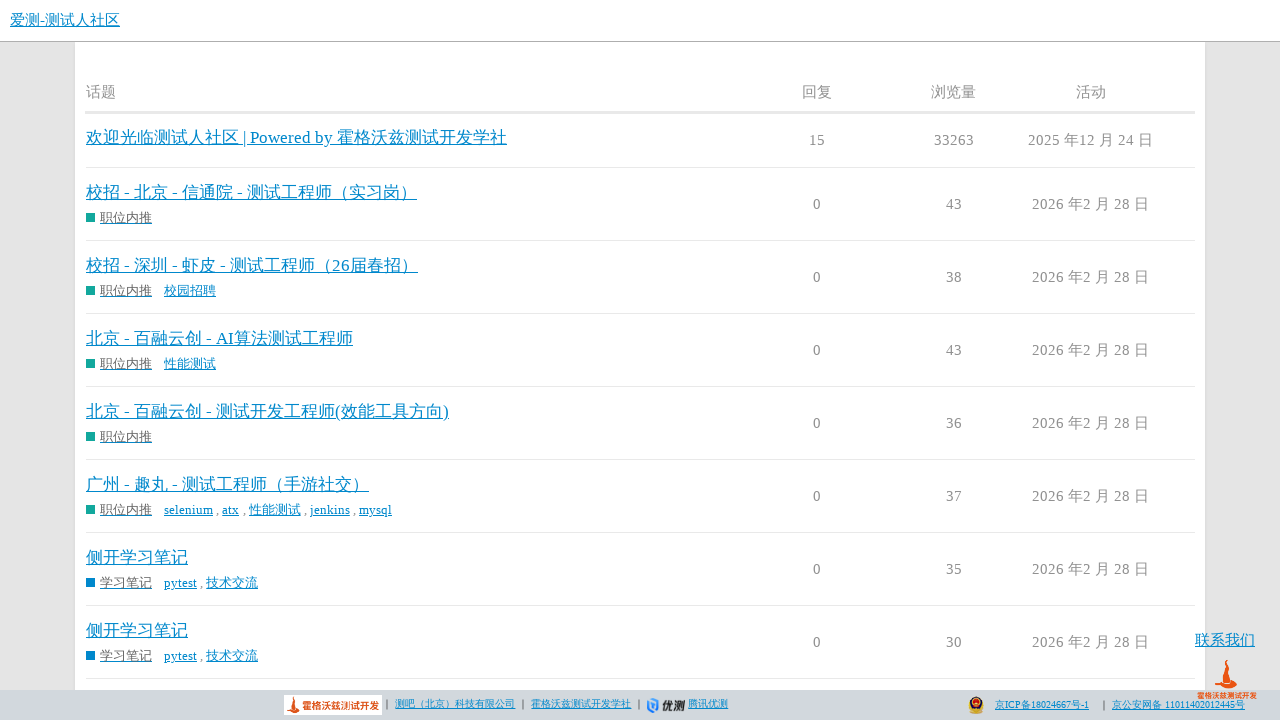

Scrolled down the page by 1000 pixels
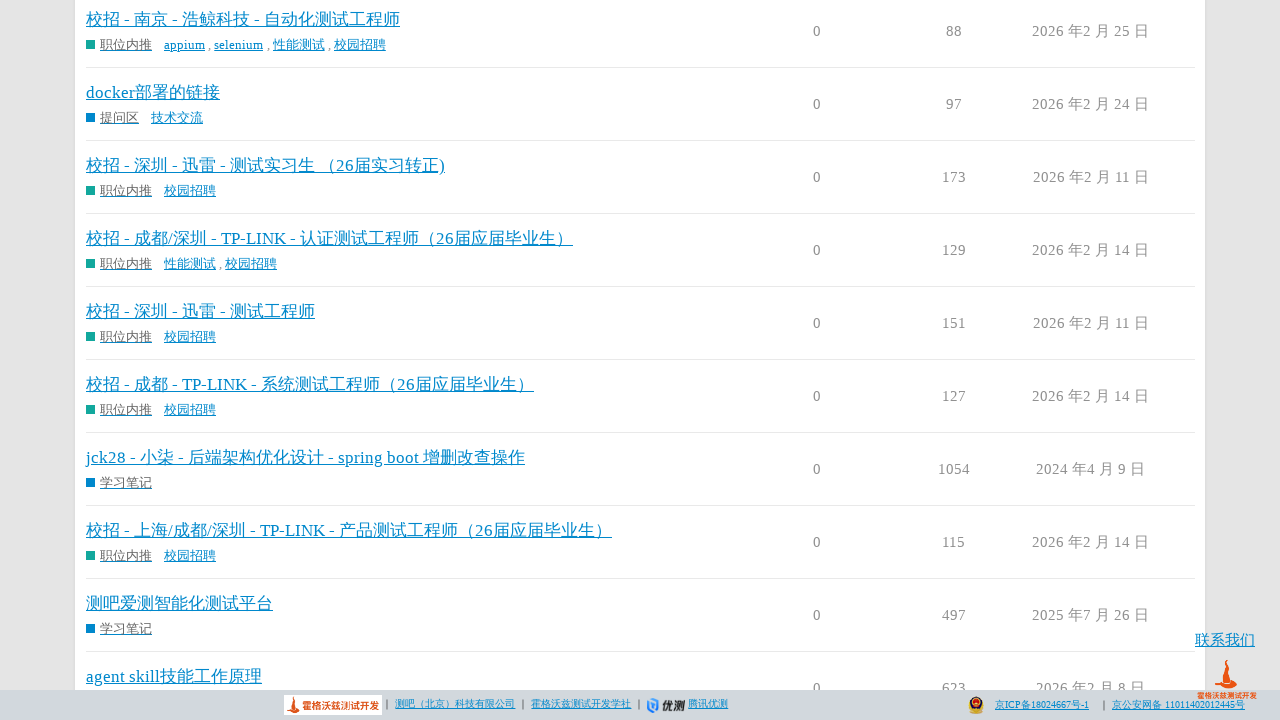

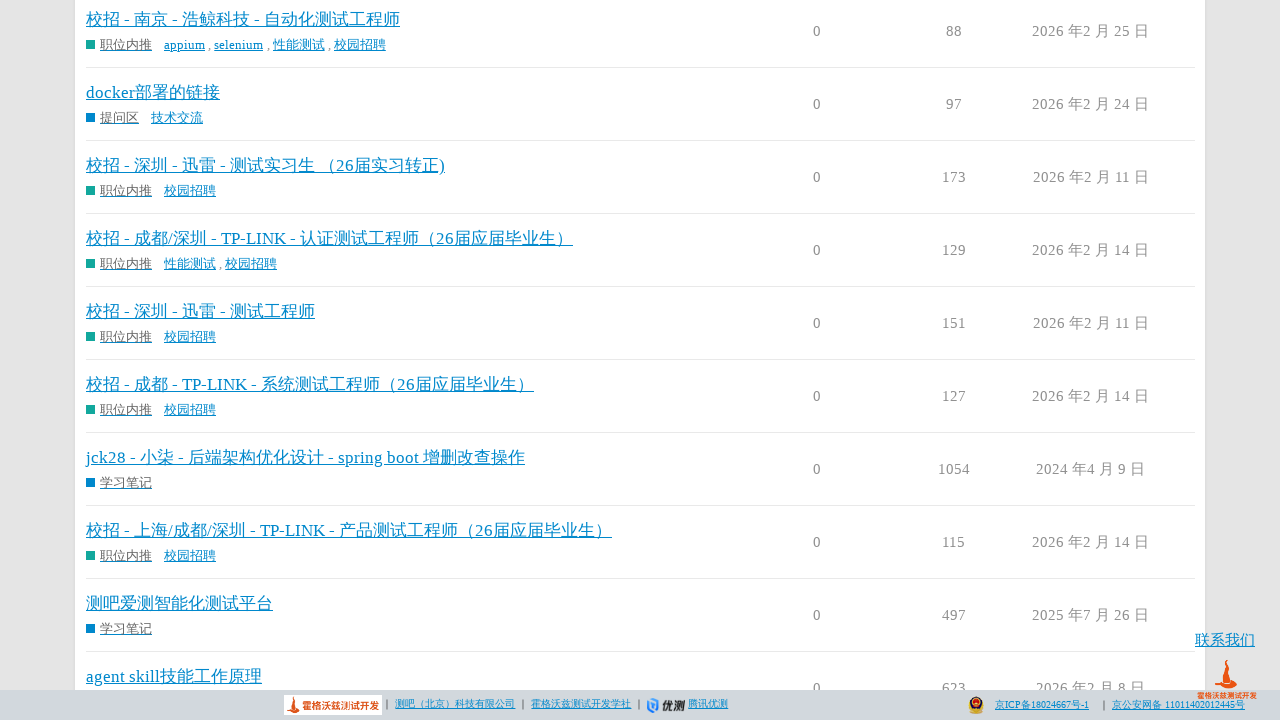